Tests slider functionality by dragging the slider handle to a new position

Starting URL: https://demoqa.com/slider

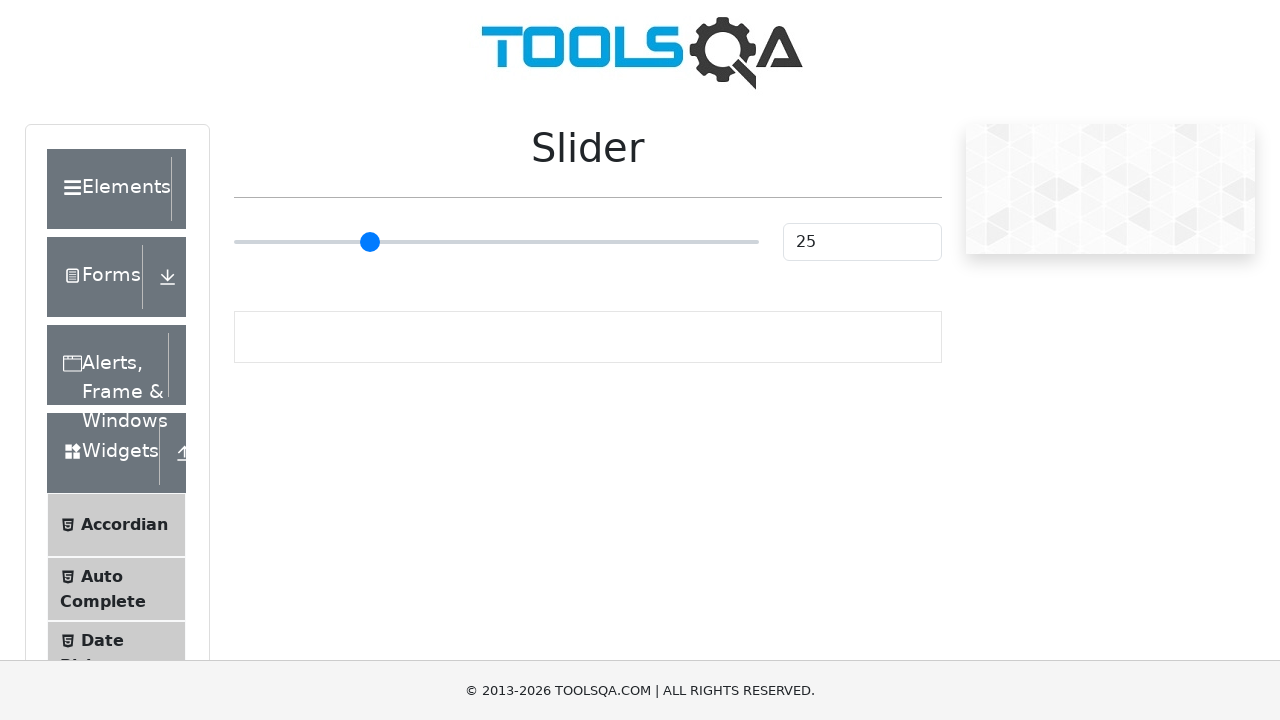

Navigated to slider demo page
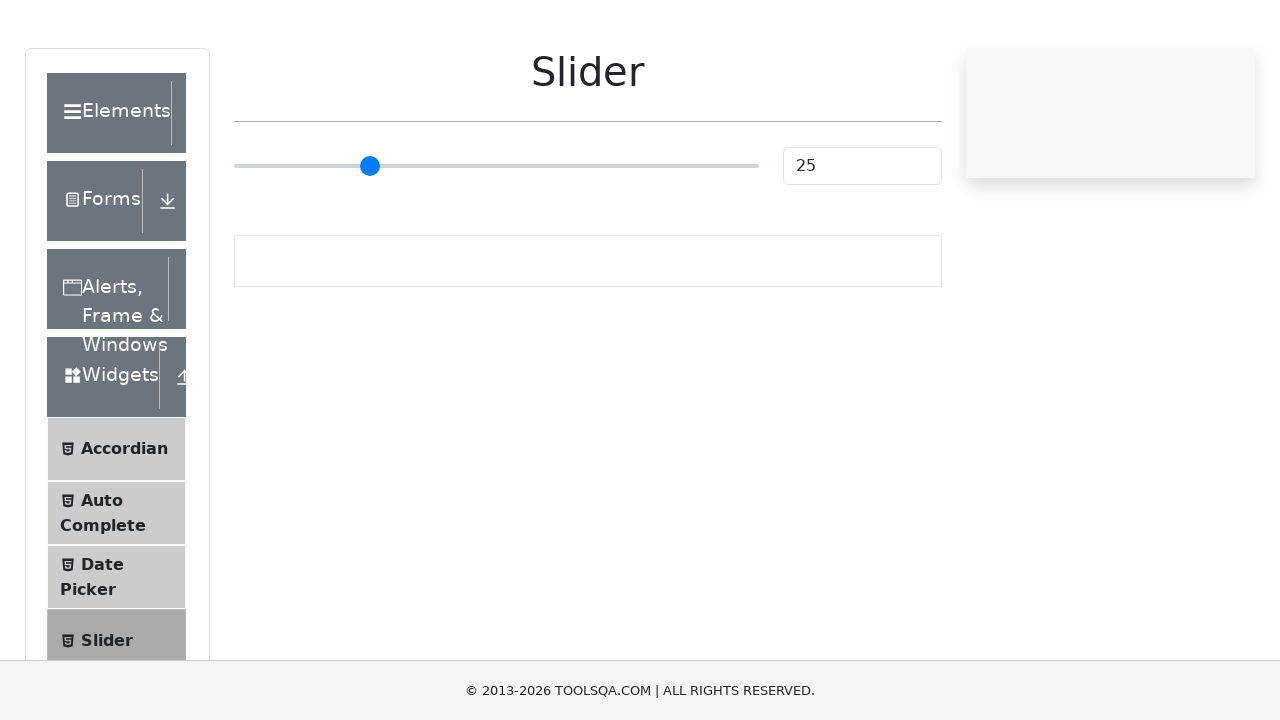

Located slider element
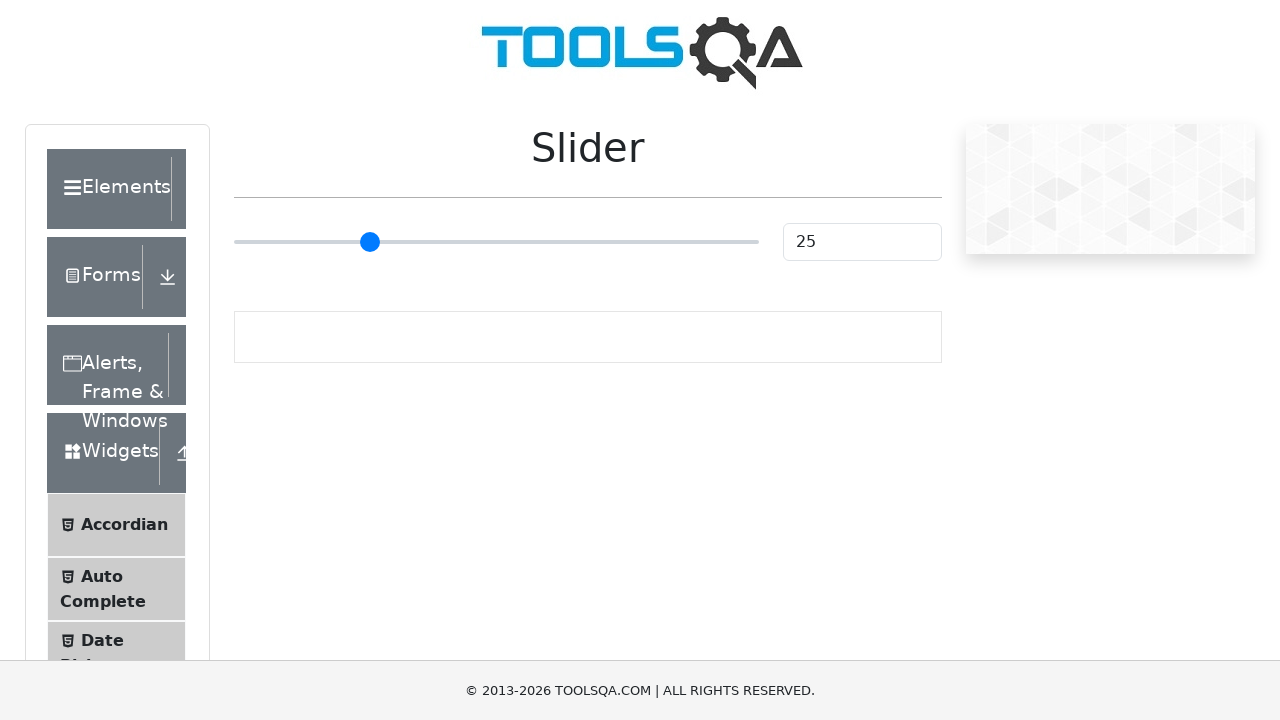

Retrieved slider bounding box dimensions
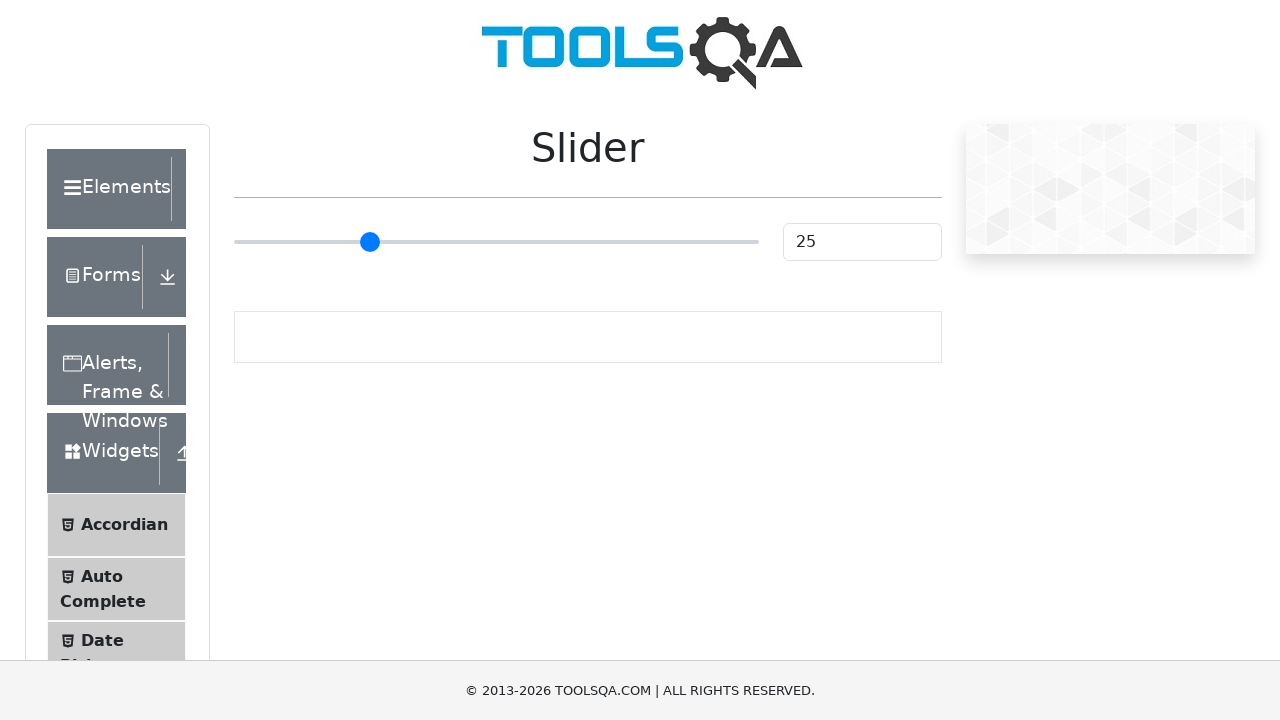

Moved mouse to slider handle center position at (496, 242)
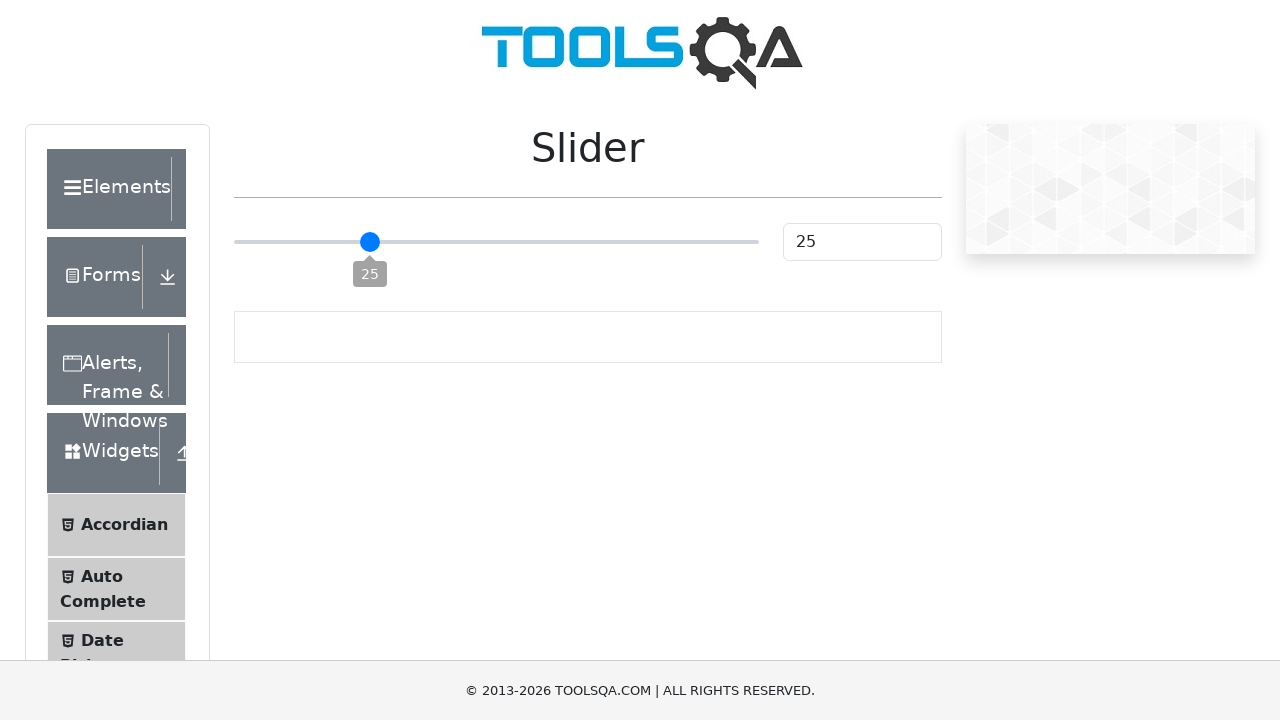

Pressed mouse button down on slider handle at (496, 242)
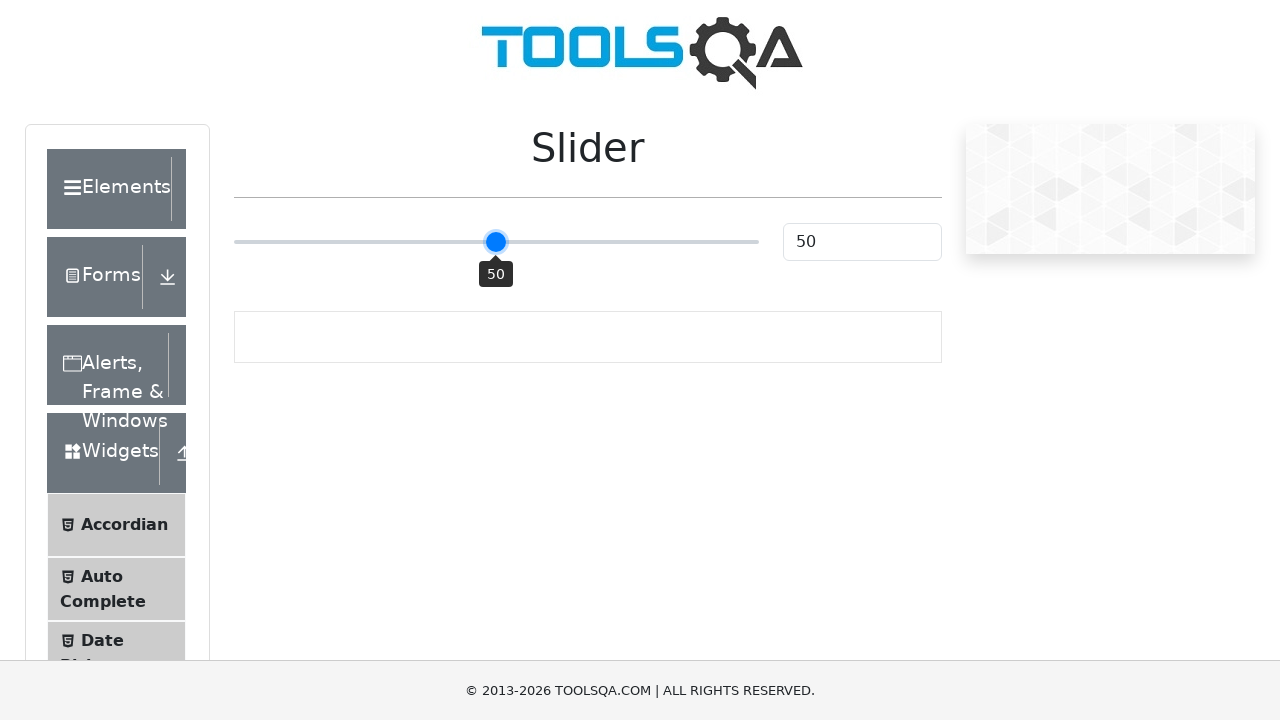

Dragged slider handle 50 pixels to the right at (546, 242)
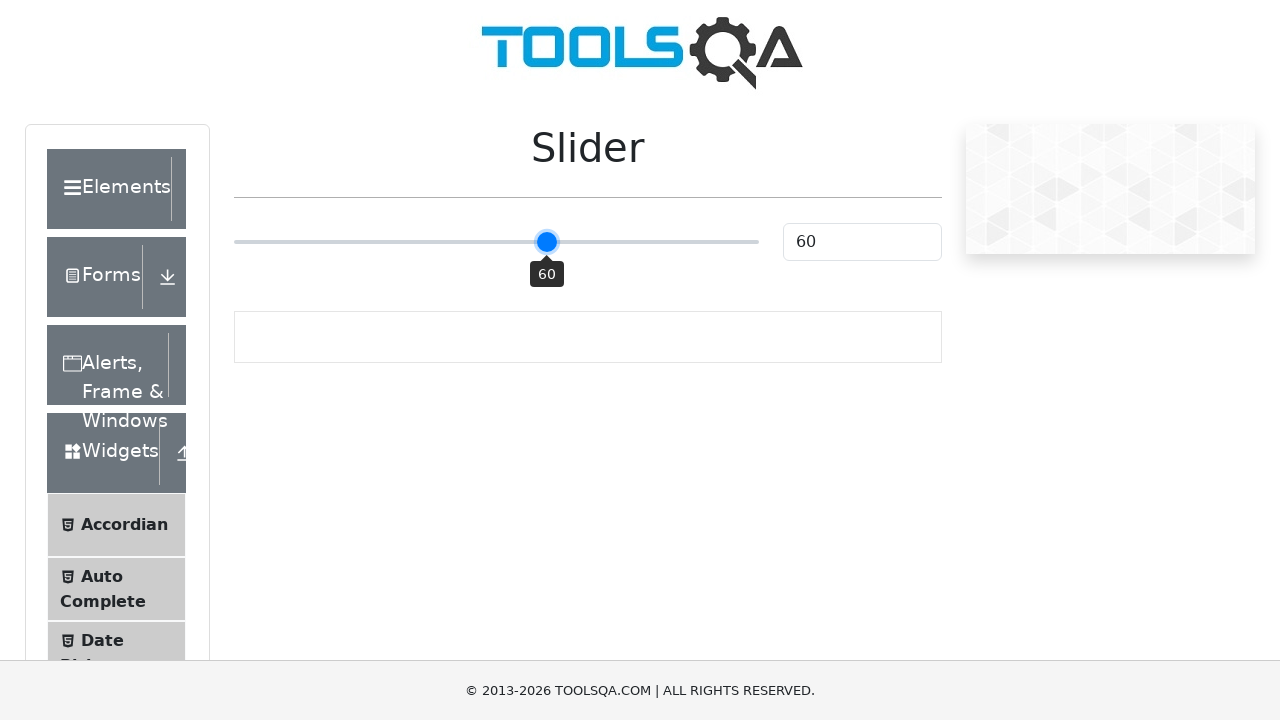

Released mouse button to complete slider drag at (546, 242)
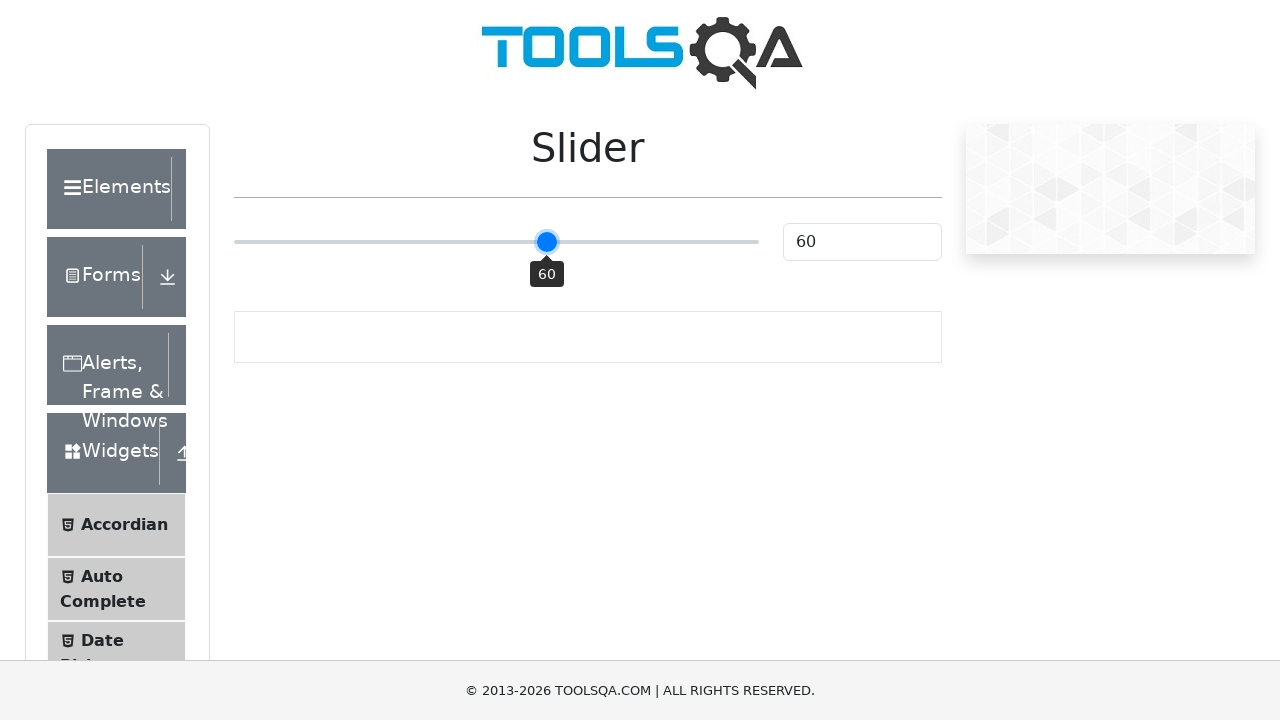

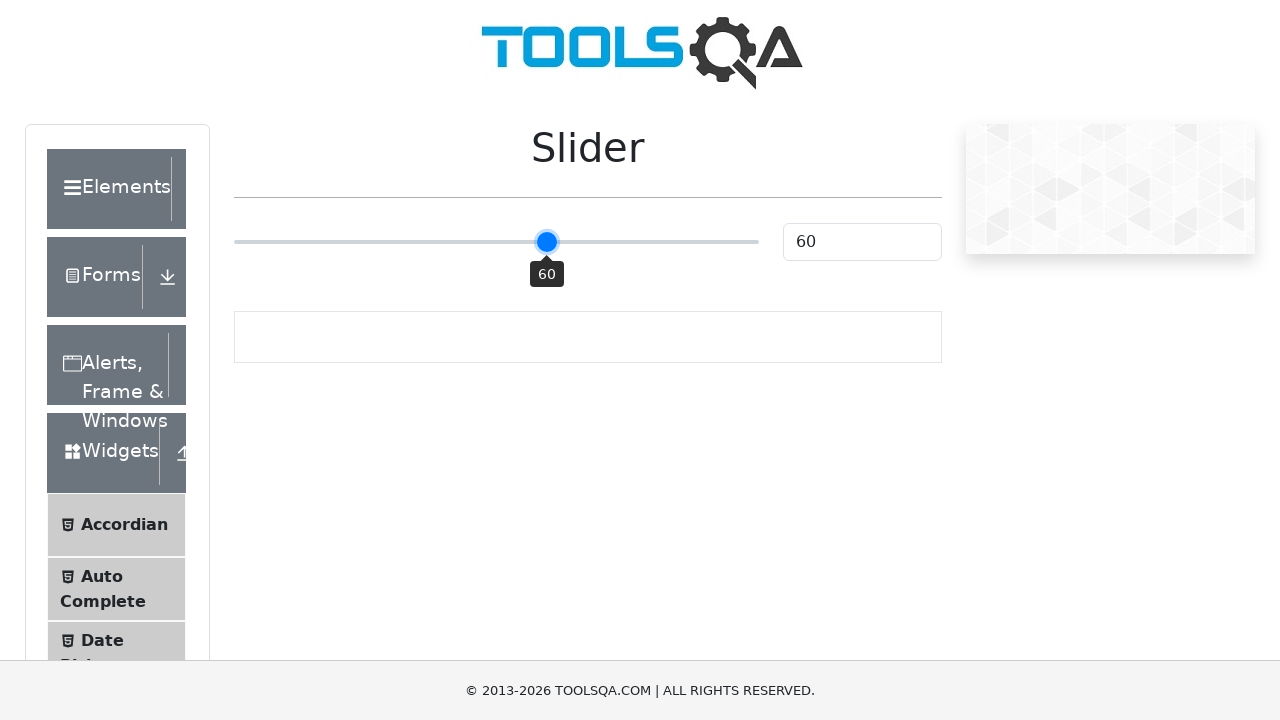